Tests window handling by clicking a link that opens a new window, extracting text from the new window, and using that text to fill a field in the original window

Starting URL: https://rahulshettyacademy.com/loginpagePractise/

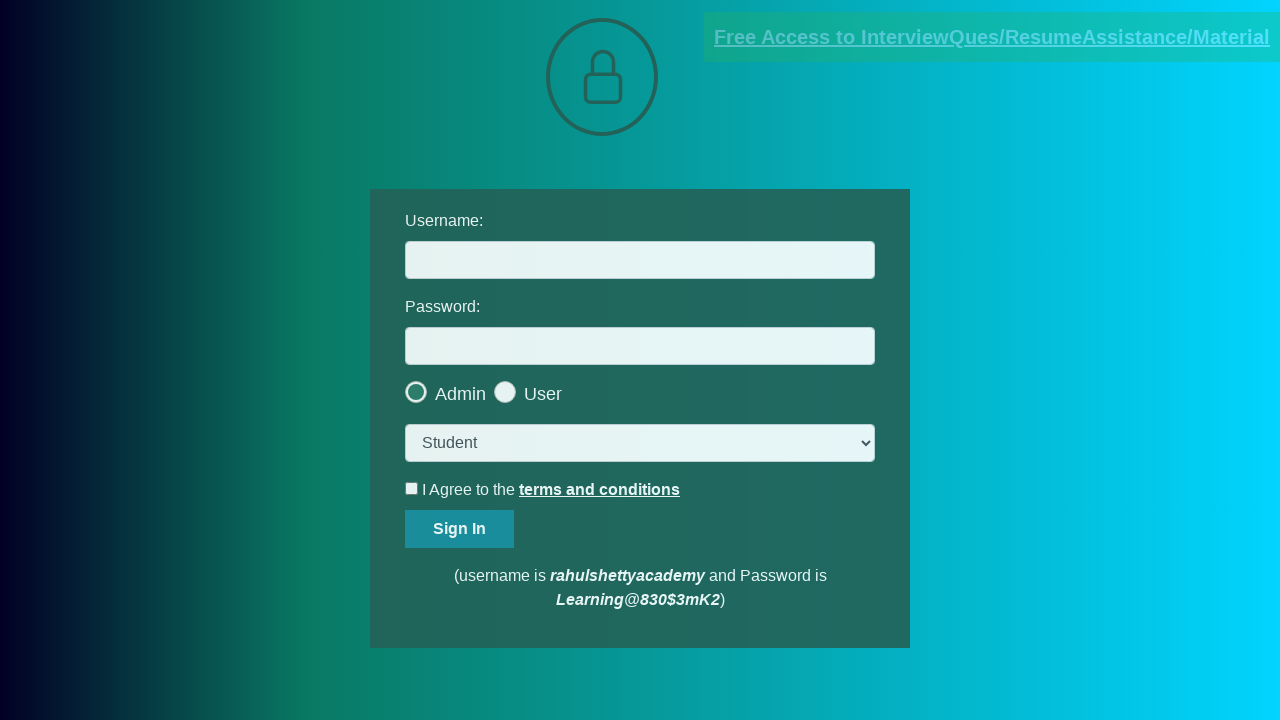

Clicked blinking text link to open new window at (992, 37) on .blinkingText
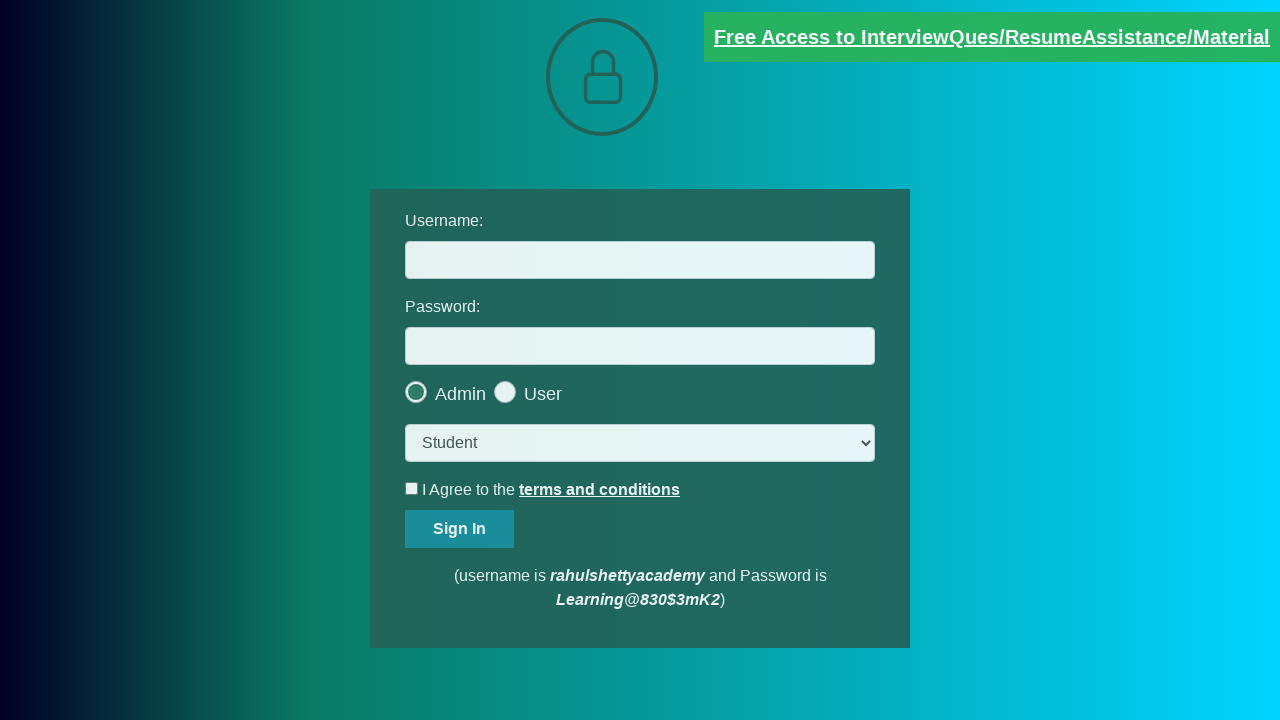

New window opened and captured
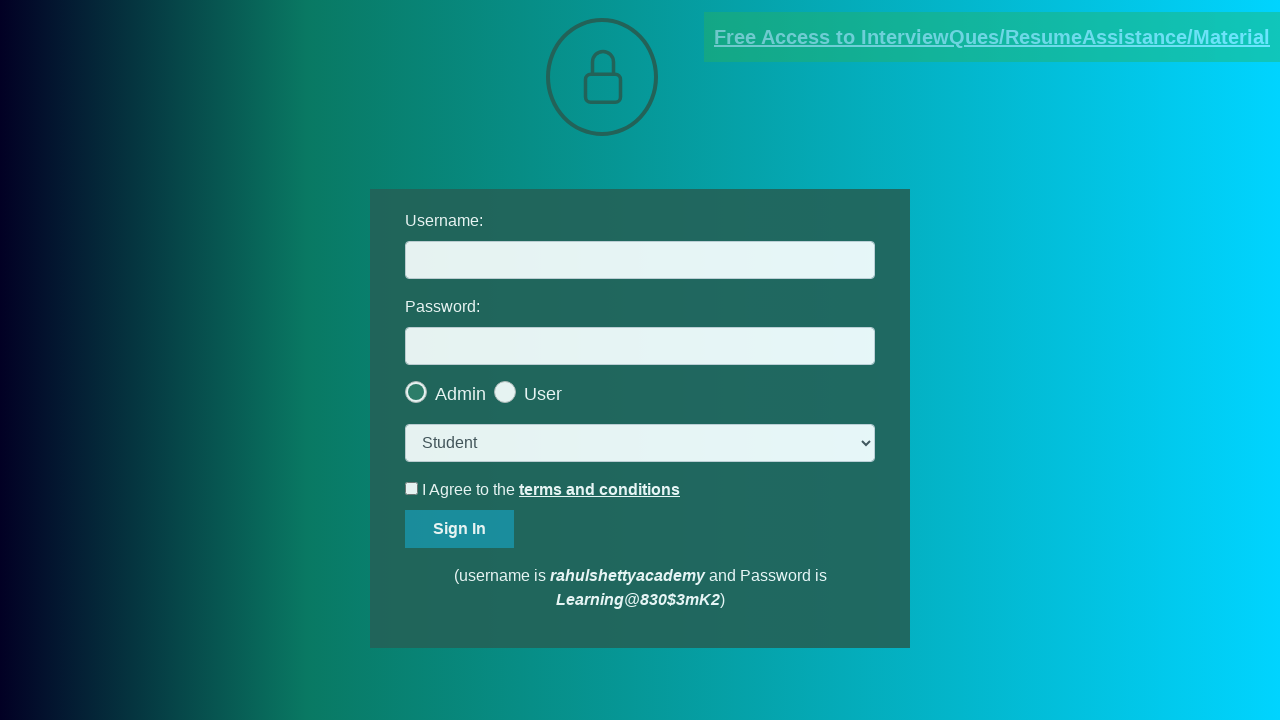

Extracted red text from new window
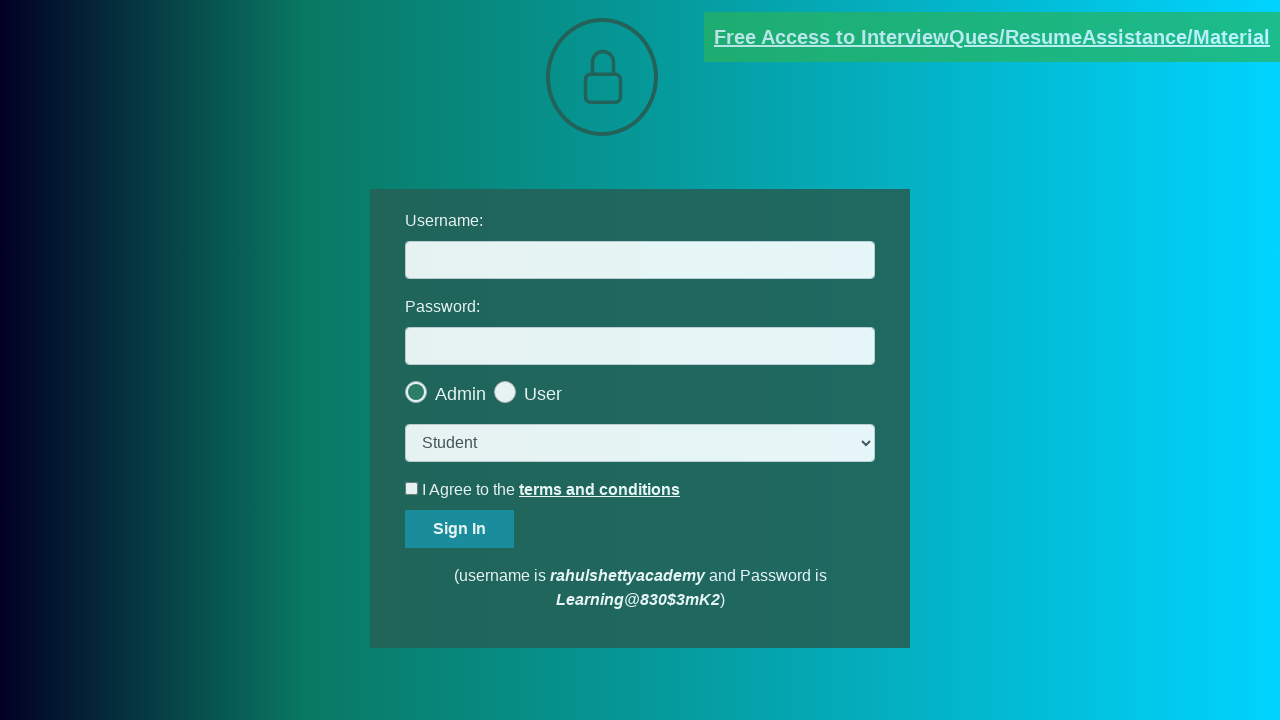

Parsed email address: mentor@rahulshettyacademy.com
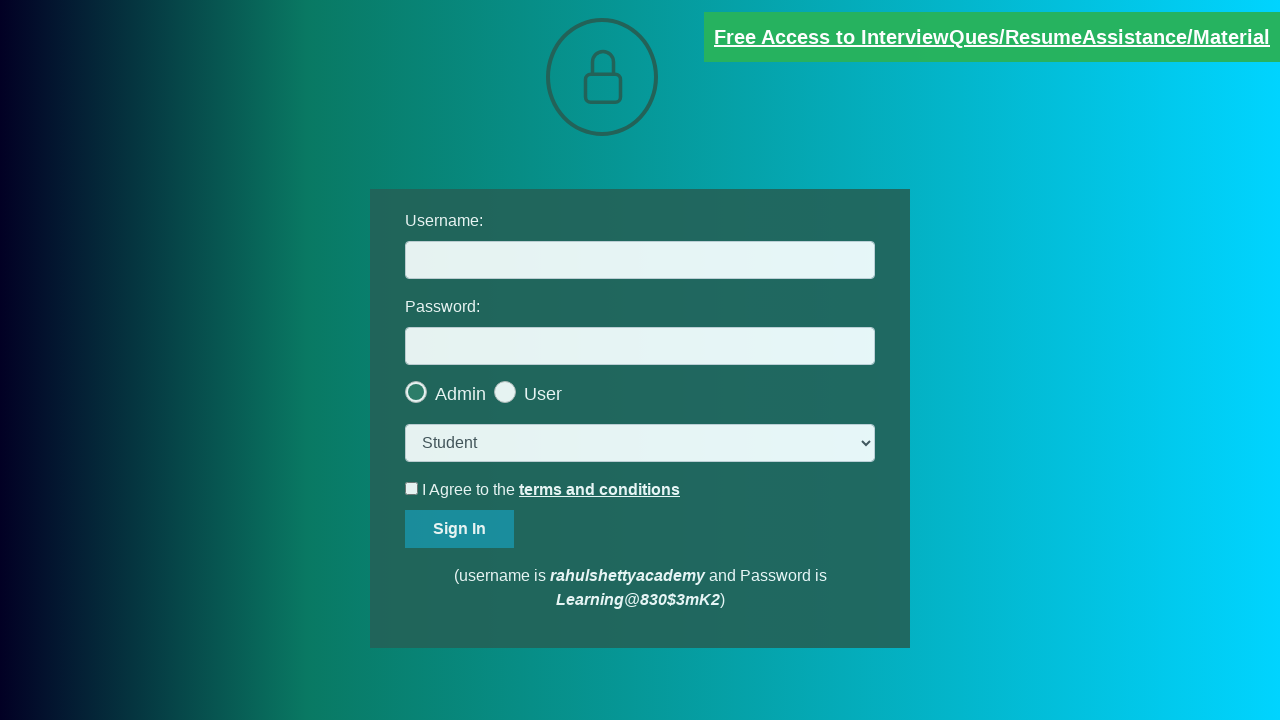

Filled username field with extracted email: mentor@rahulshettyacademy.com on #username
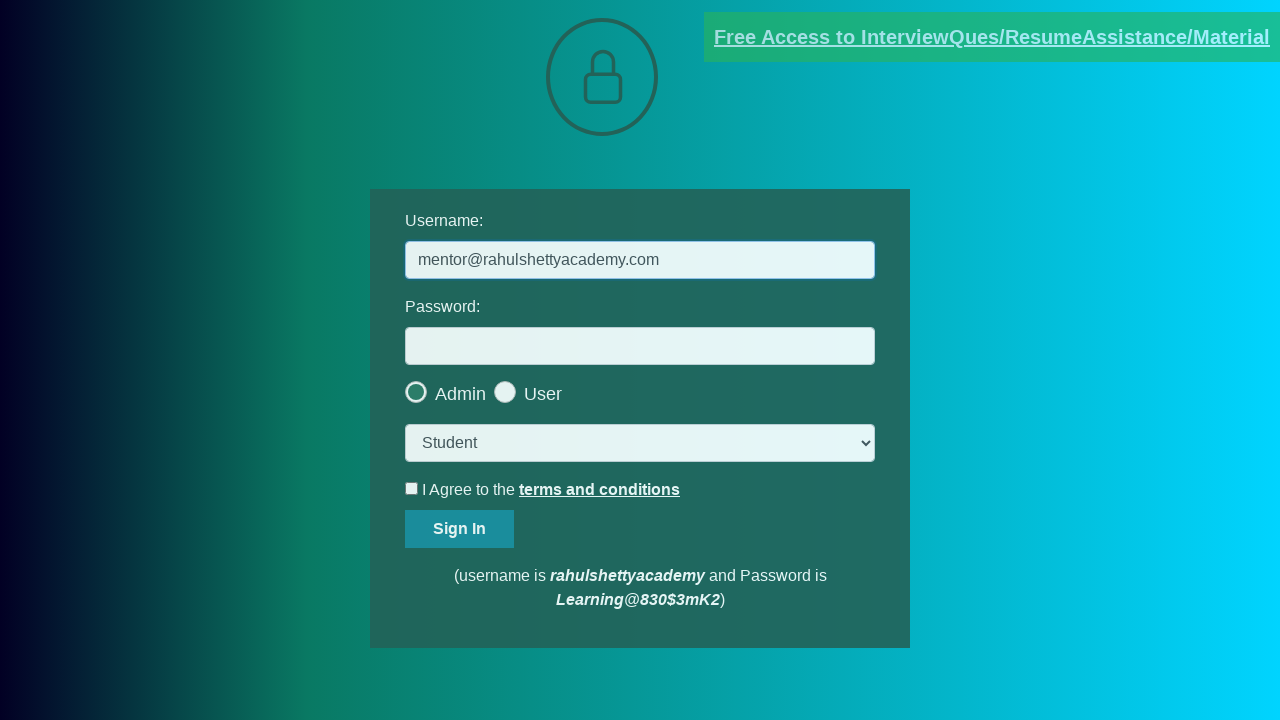

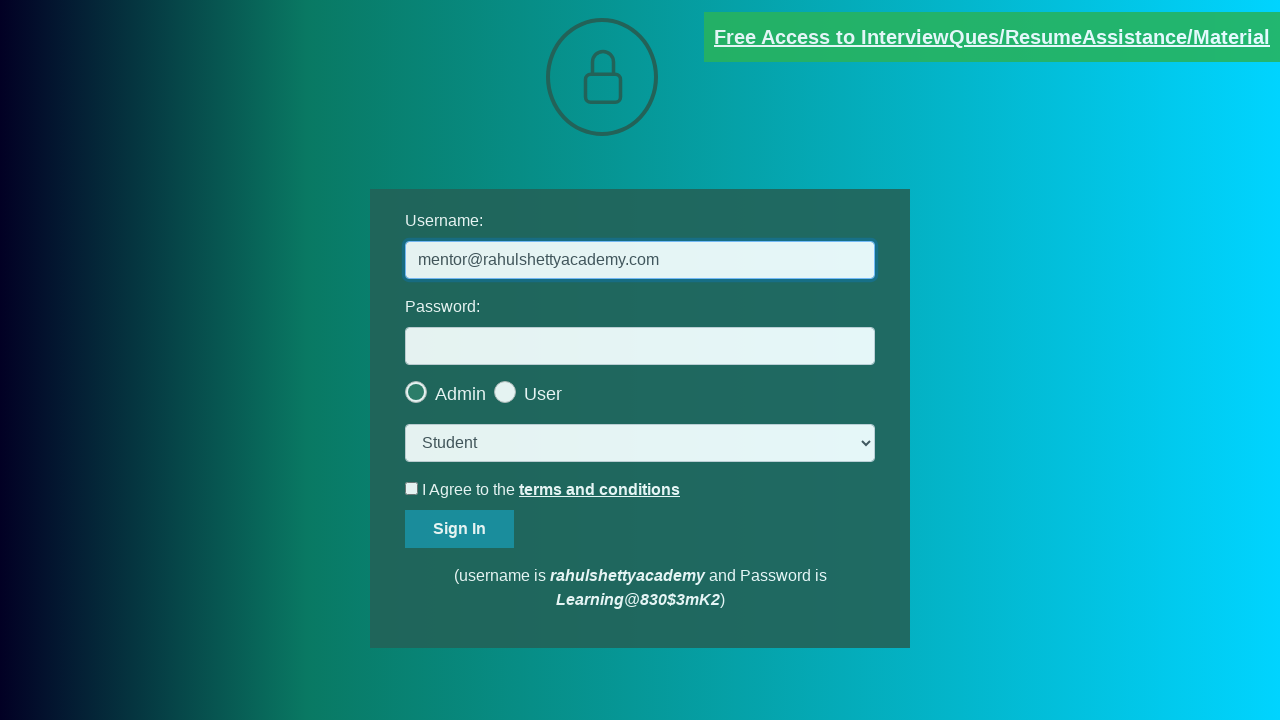